Navigates to the Laptops category, selects a MacBook Air product, and adds it to the shopping cart

Starting URL: https://www.demoblaze.com/index.html

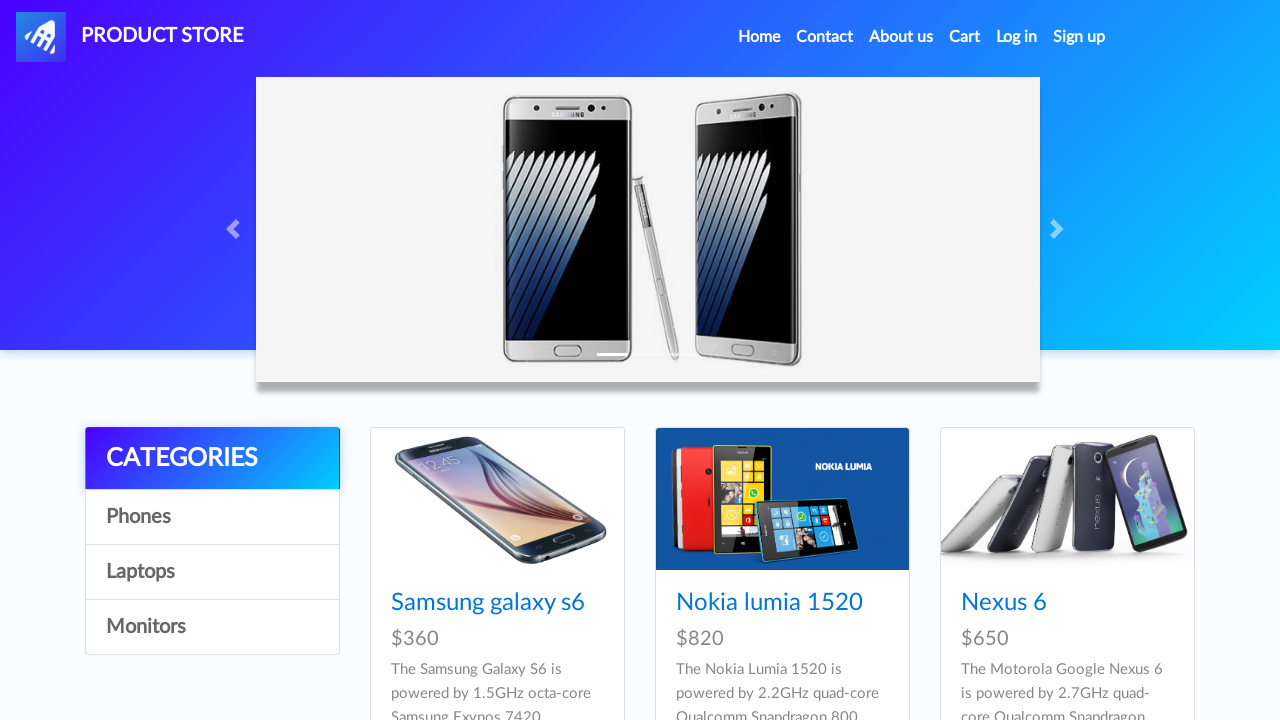

Clicked on Laptops category at (212, 572) on text=Laptops
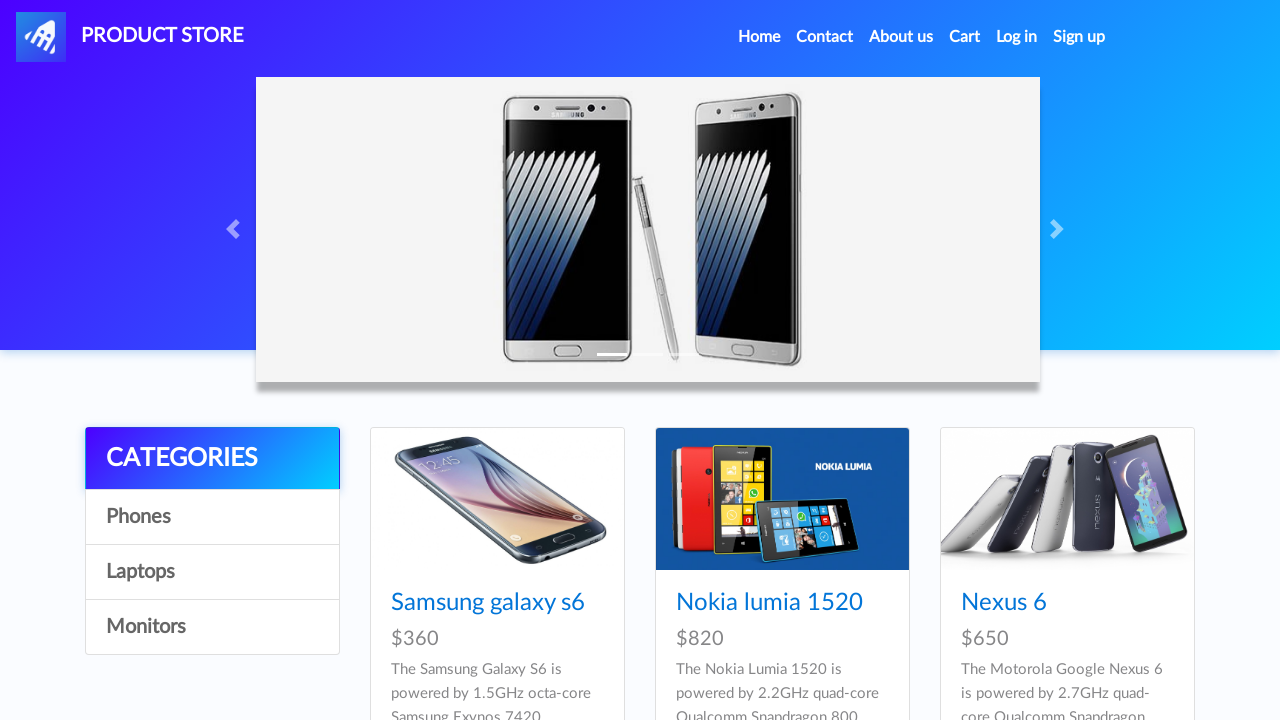

Waited for products to load
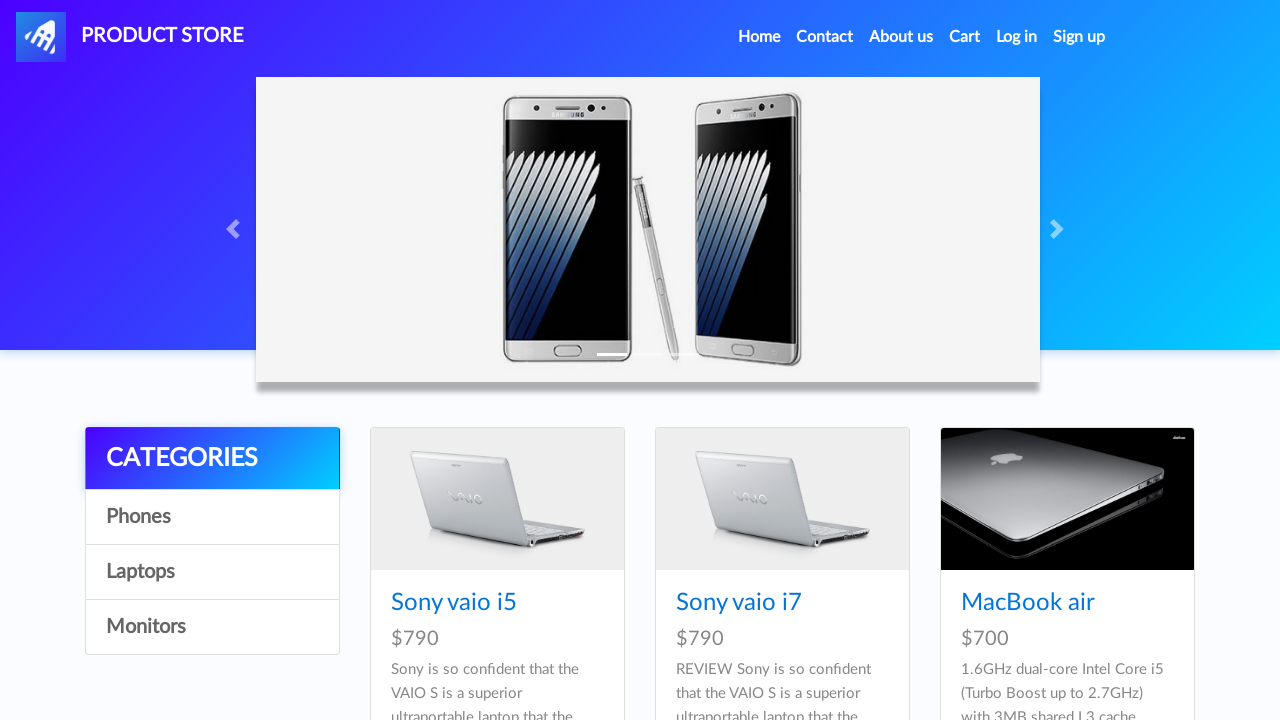

Clicked on MacBook Air product at (1028, 603) on text=MacBook air
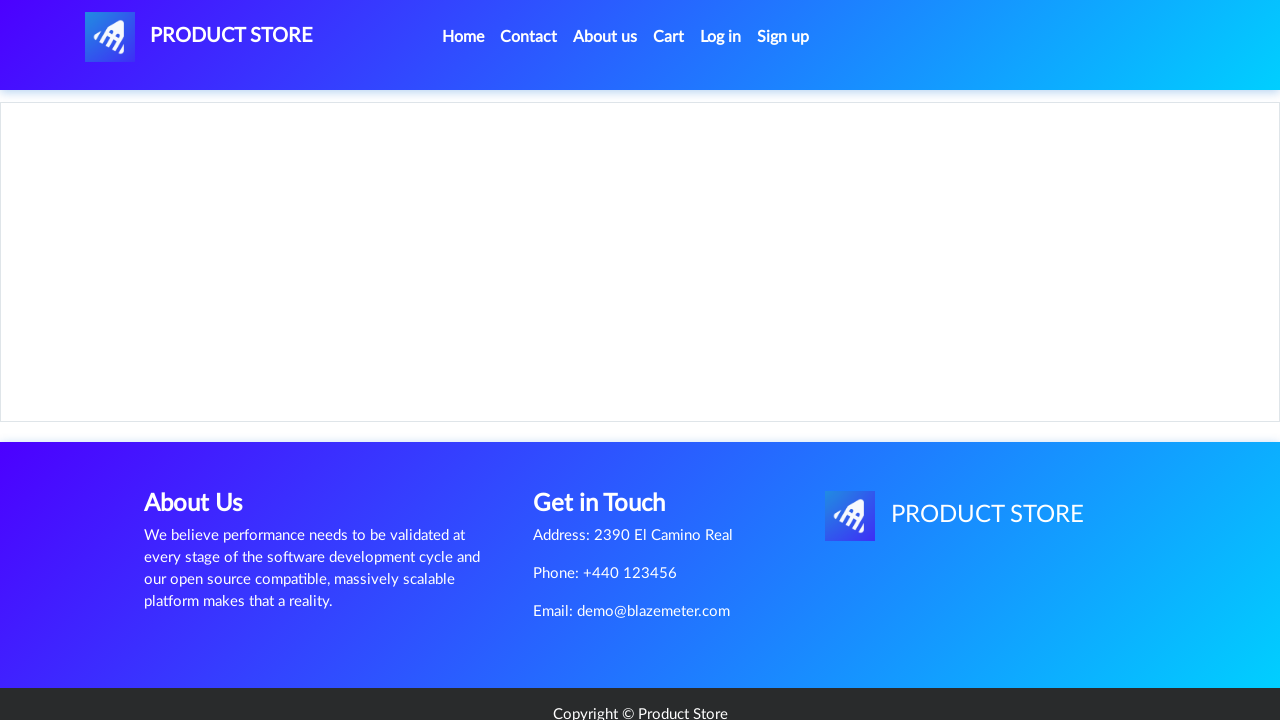

Waited for product page to load with Add to cart button
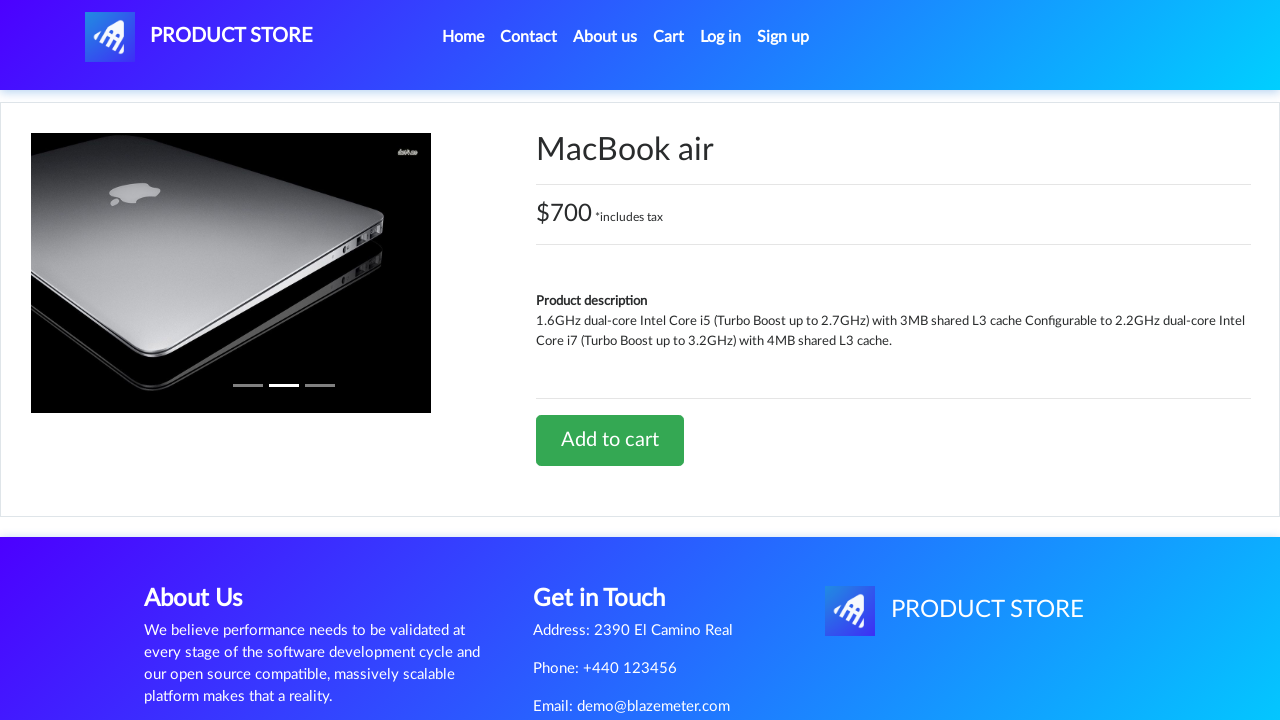

Clicked Add to cart button at (610, 440) on text=Add to cart
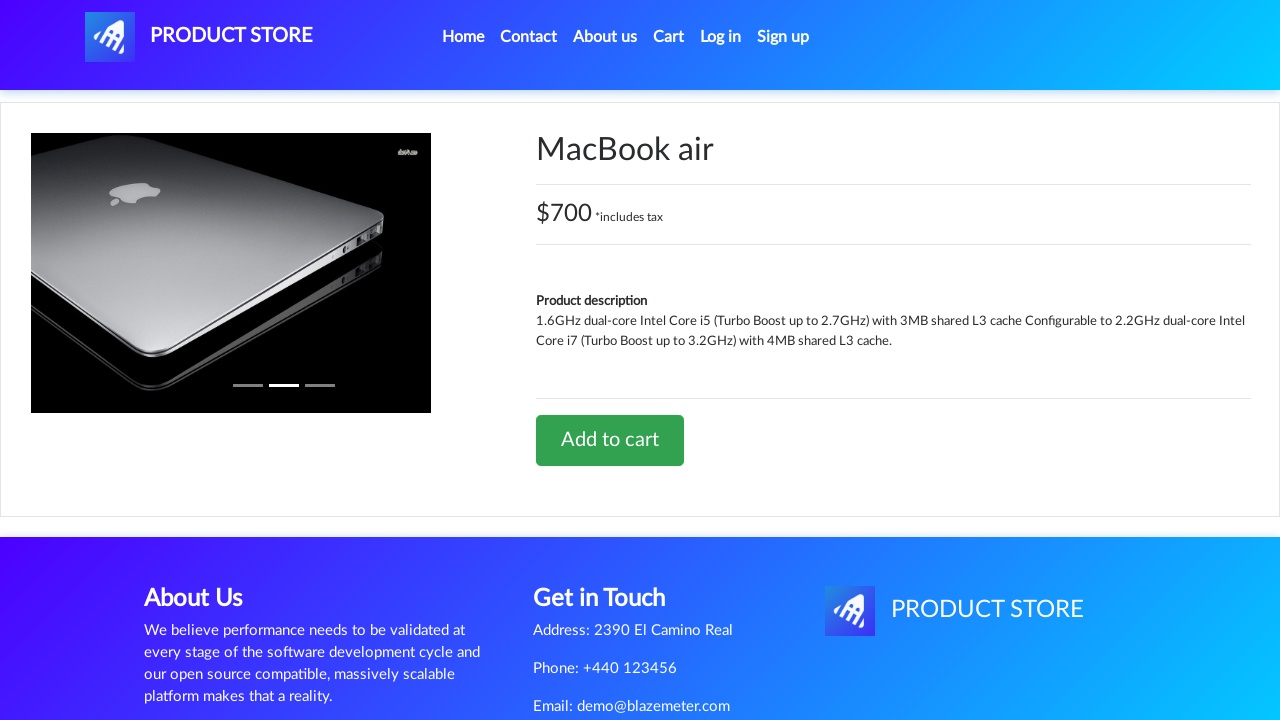

Set up dialog handler to accept confirmation
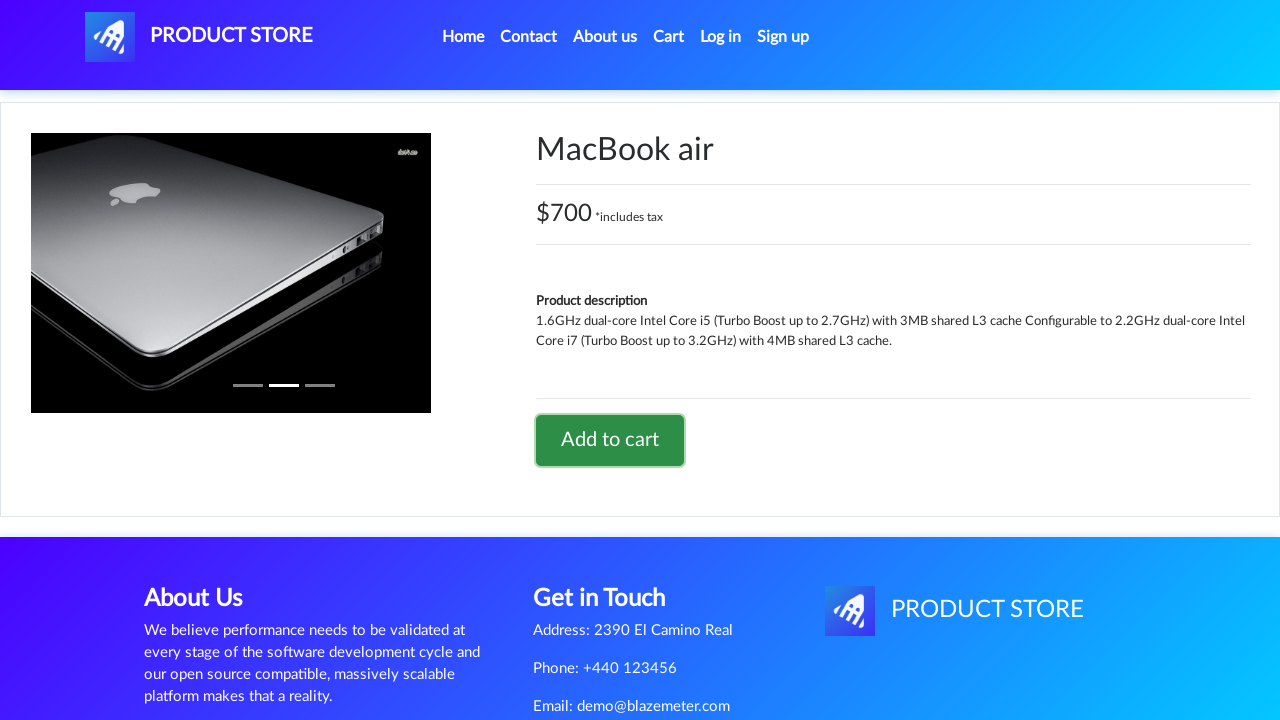

Waited for product to be added to cart and dialog to complete
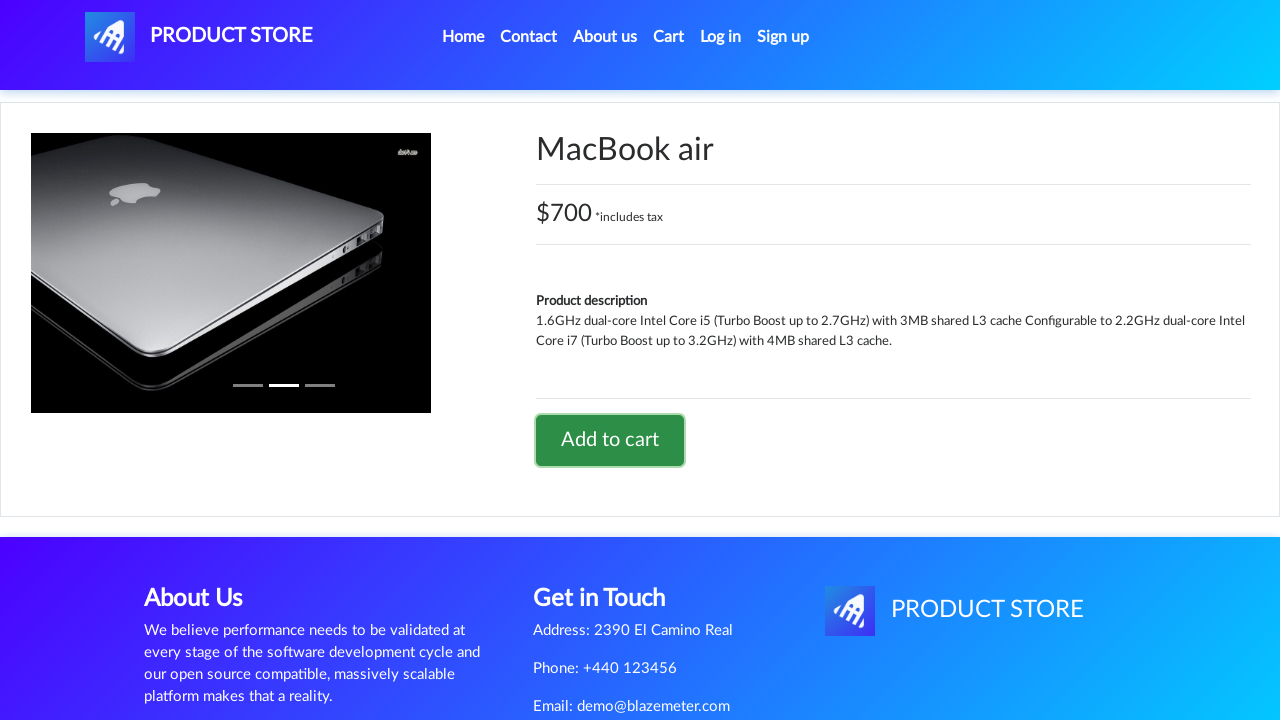

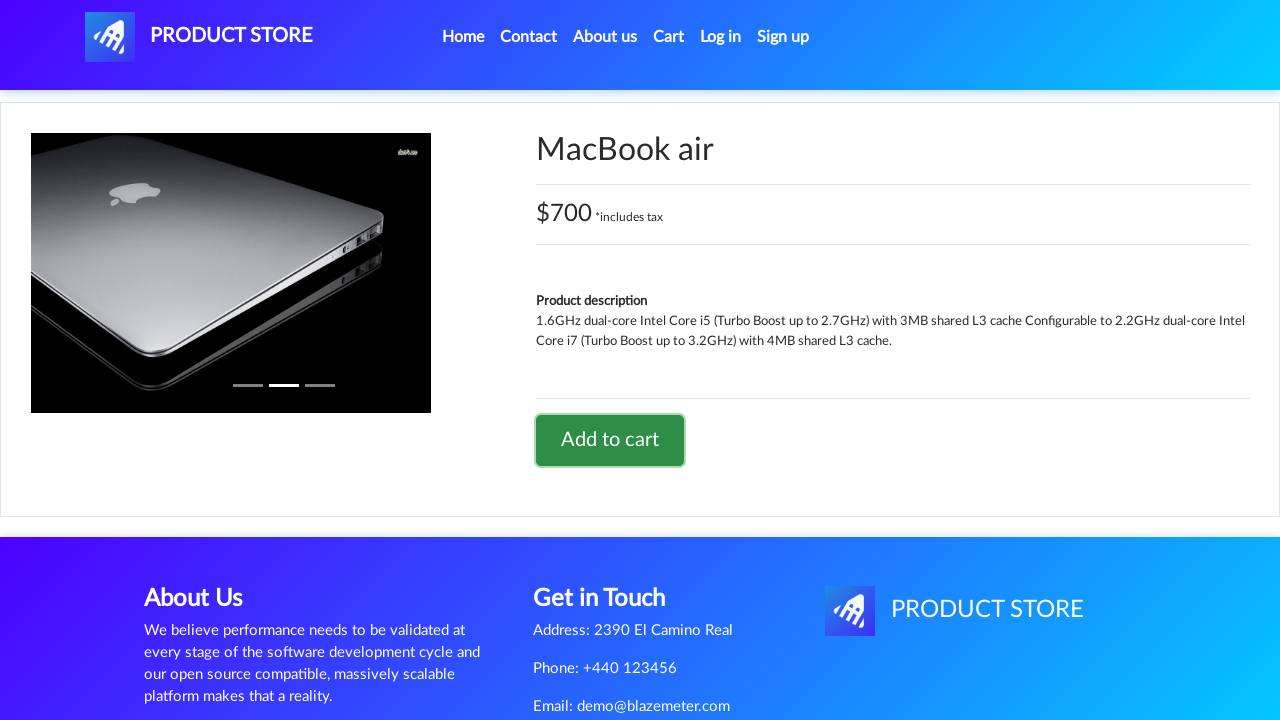